Tests a calculator demo application by entering two numbers (453 and 5874), selecting the division operator, and clicking the calculate button

Starting URL: http://juliemr.github.io/protractor-demo/

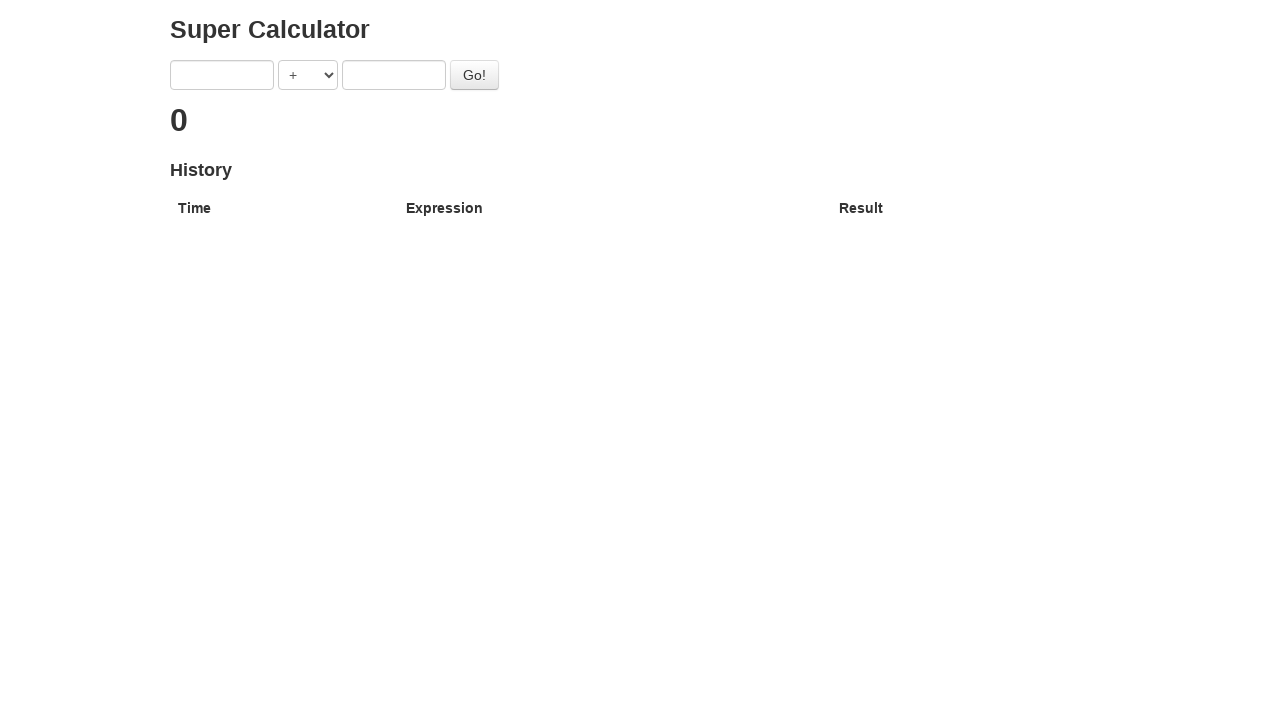

Entered first number 453 on input[ng-model='first']
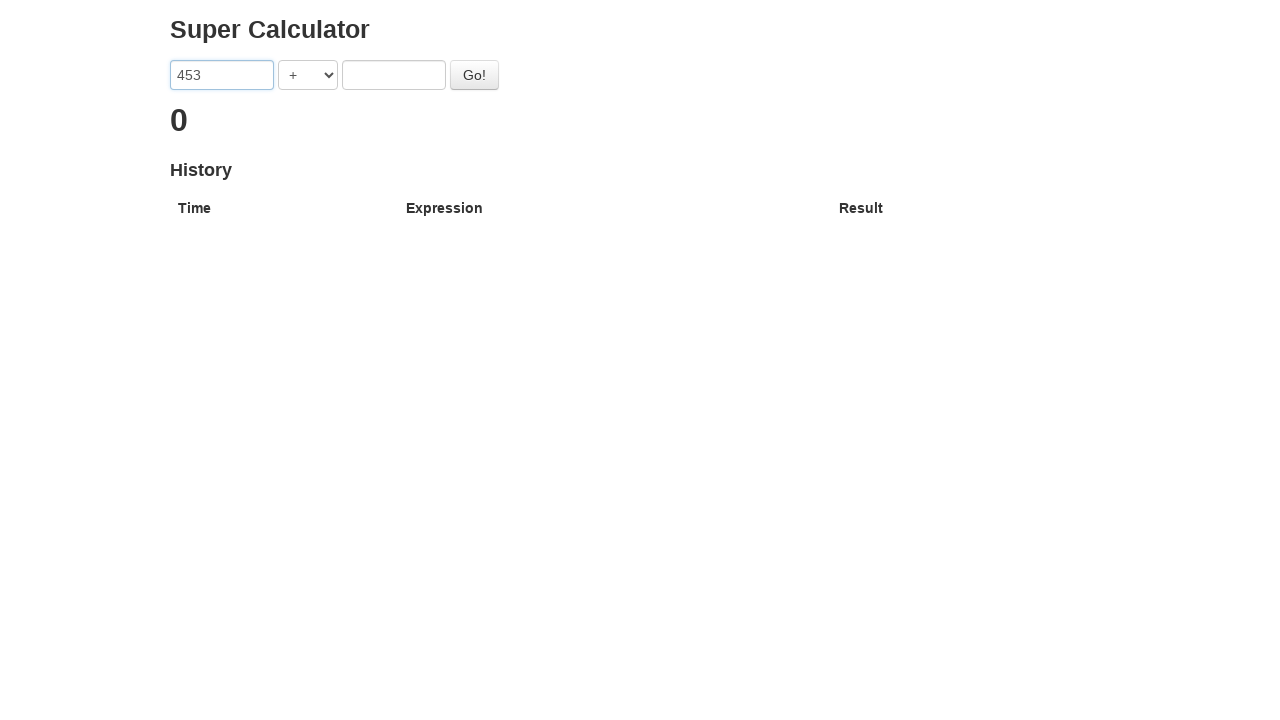

Entered second number 5874 on input[ng-model='second']
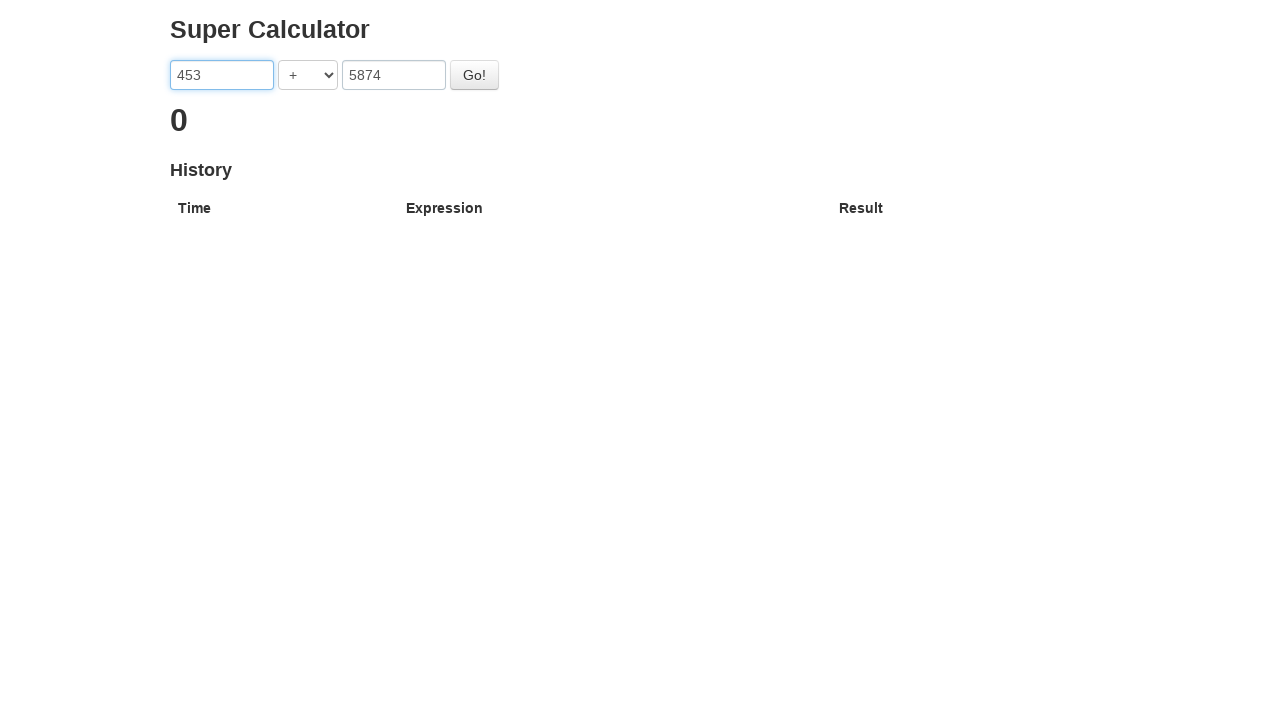

Selected division operator on select[ng-model='operator']
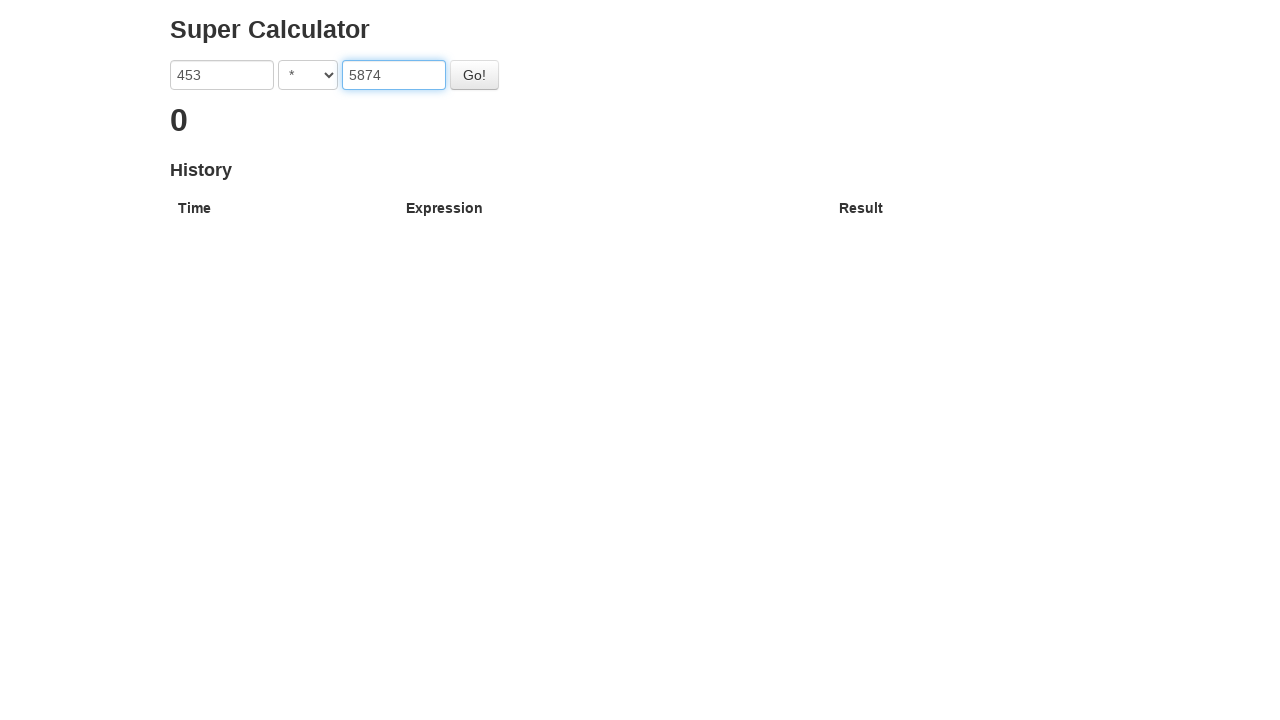

Clicked calculate button at (474, 75) on button
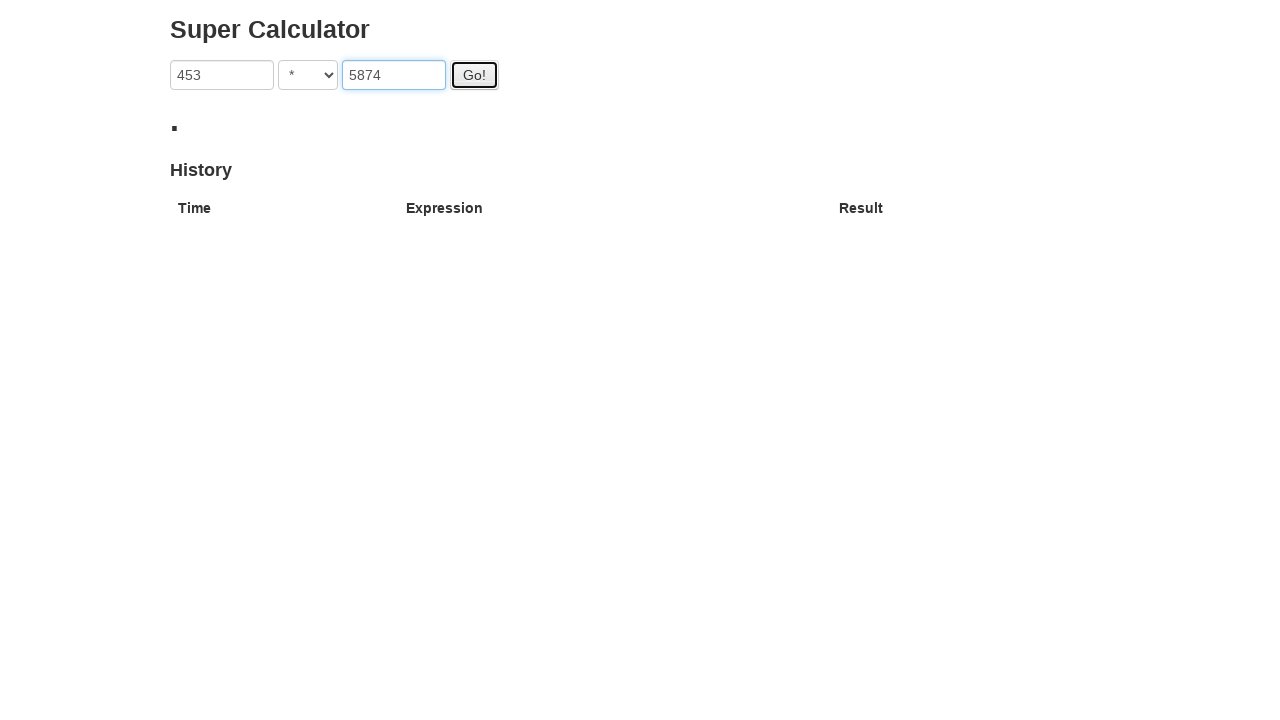

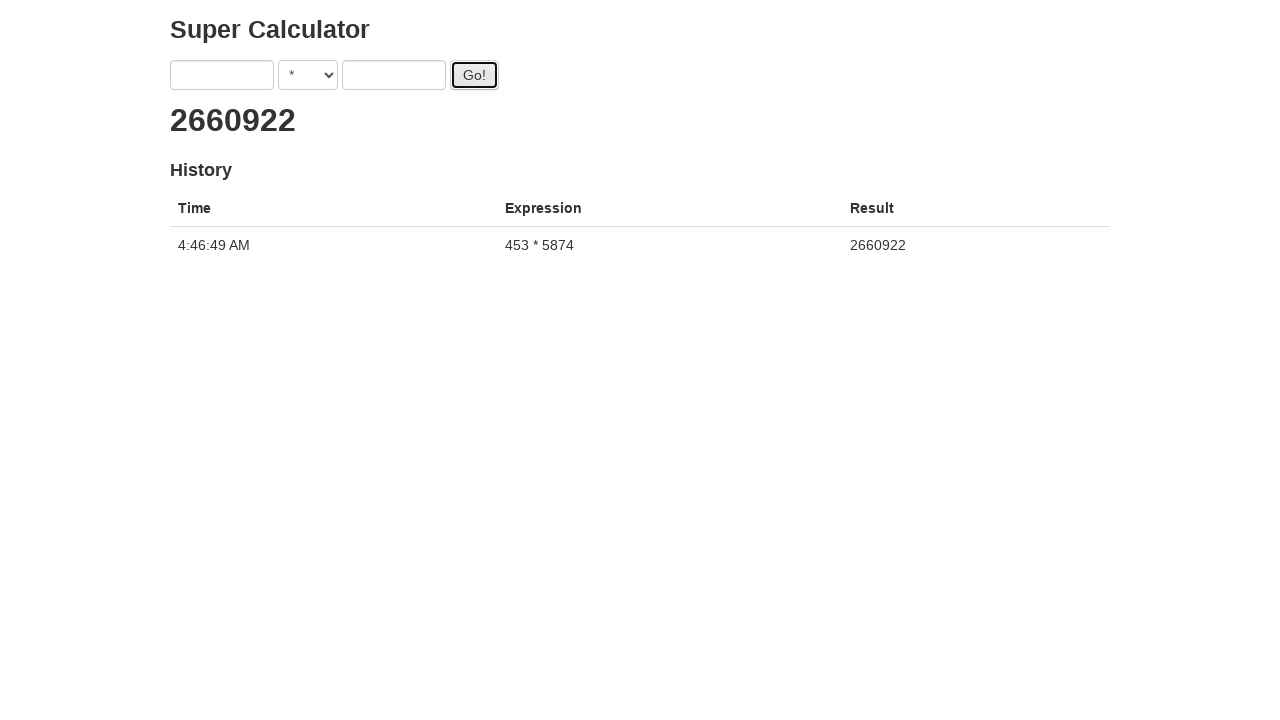